Tests hover functionality by hovering over an age input field and verifying that a tooltip appears with the expected text.

Starting URL: https://automationfc.github.io/jquery-tooltip//

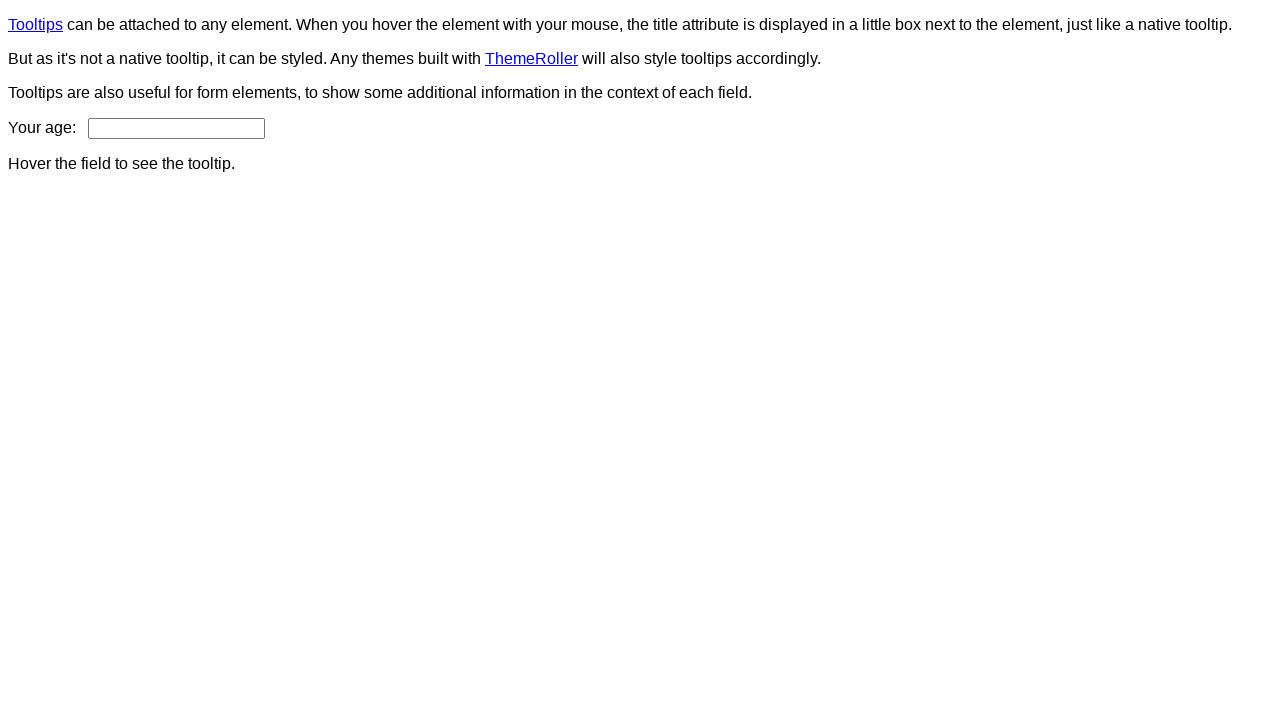

Located age input field
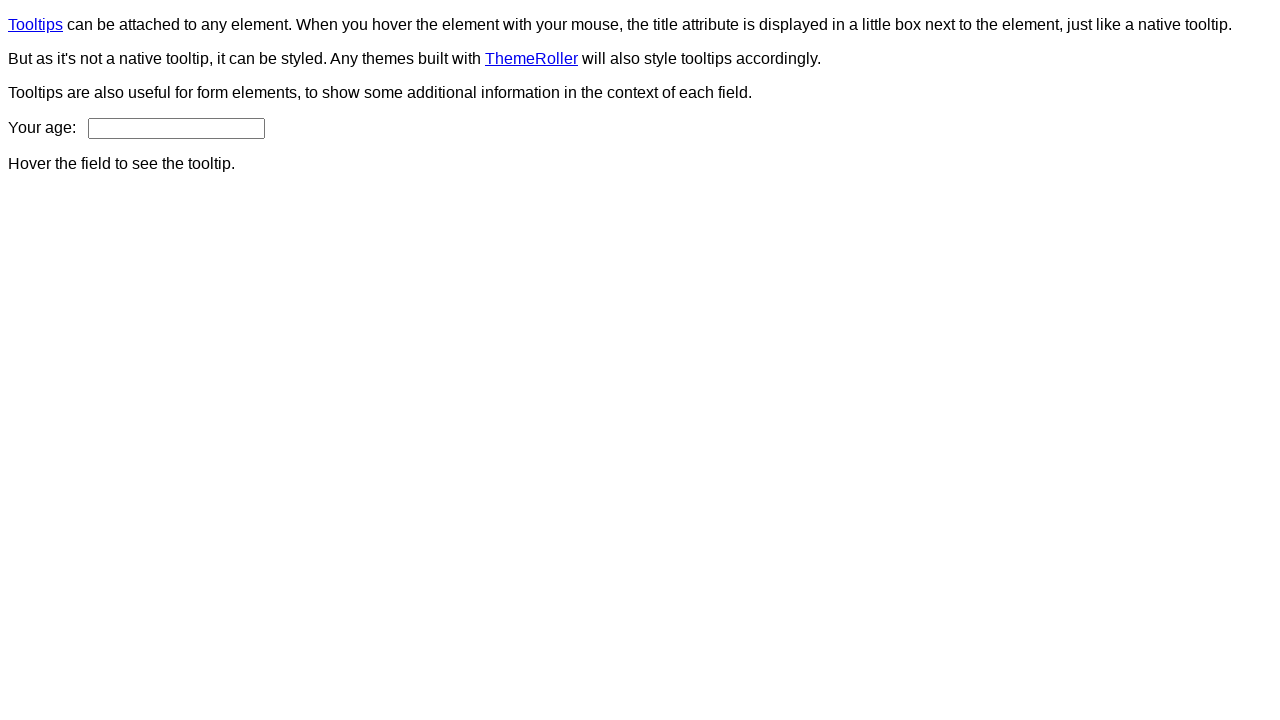

Hovered over age input field to trigger tooltip at (176, 128) on input#age
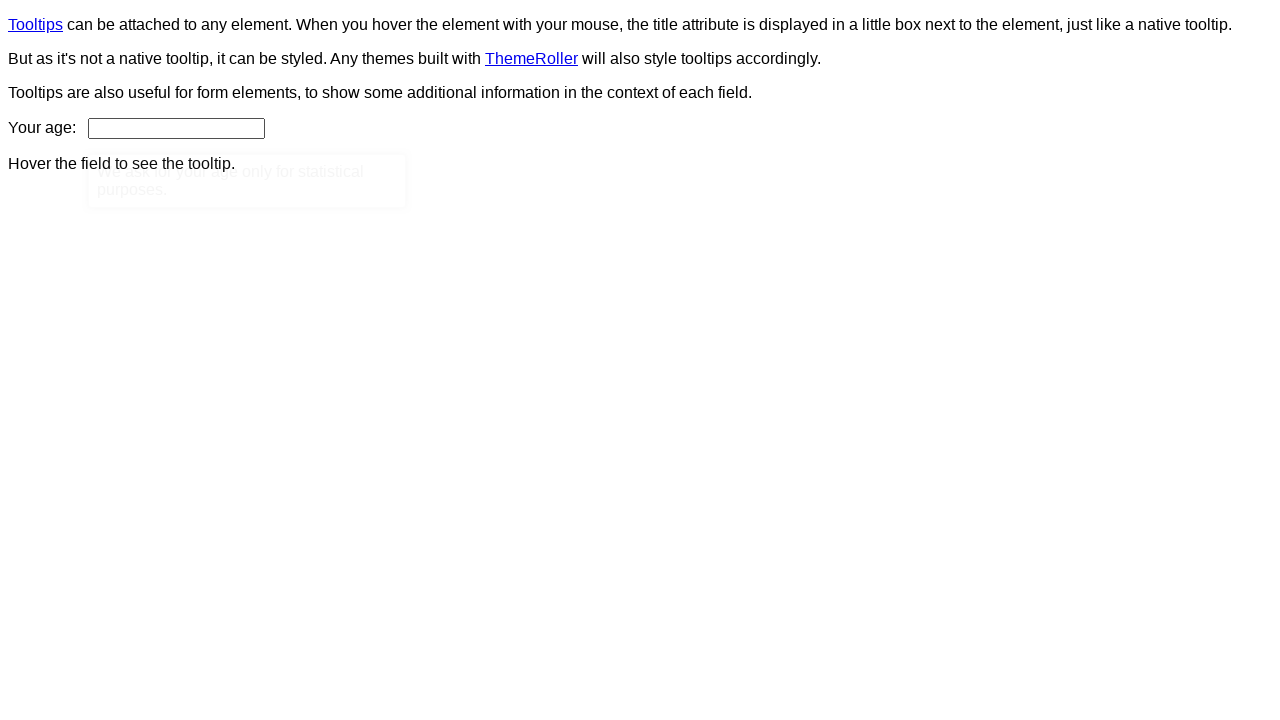

Located tooltip element
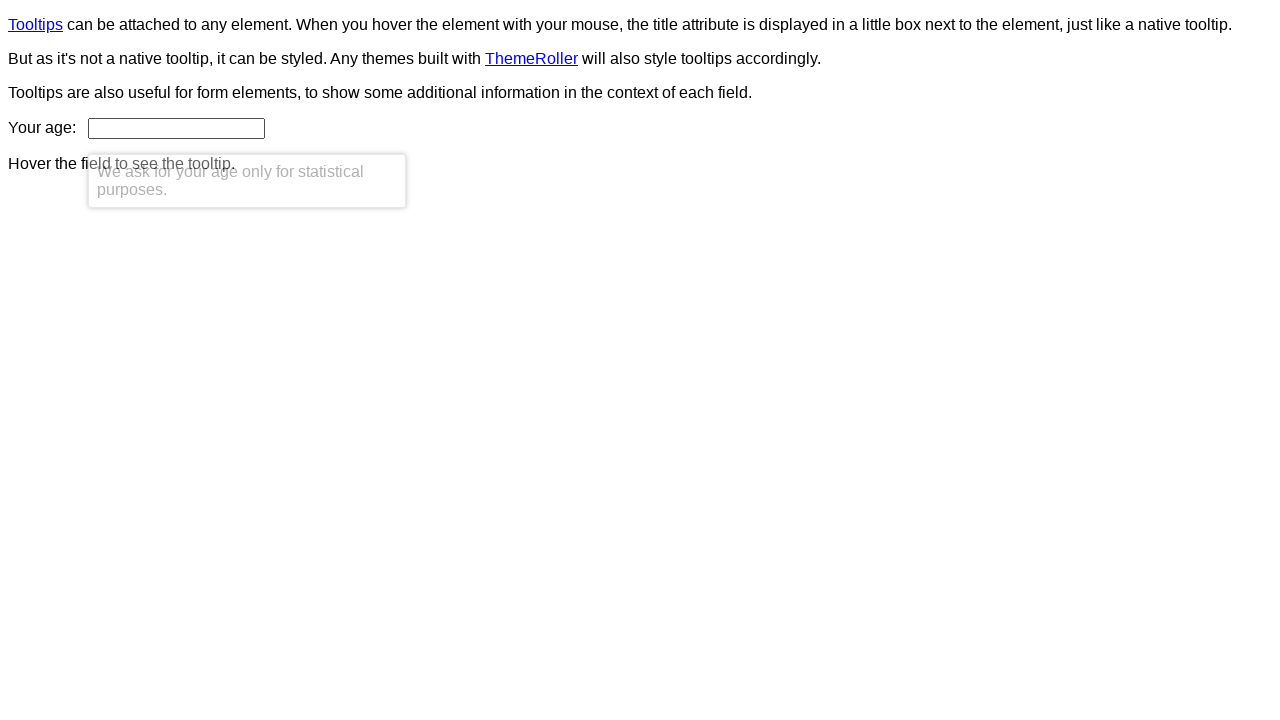

Tooltip appeared with visible state
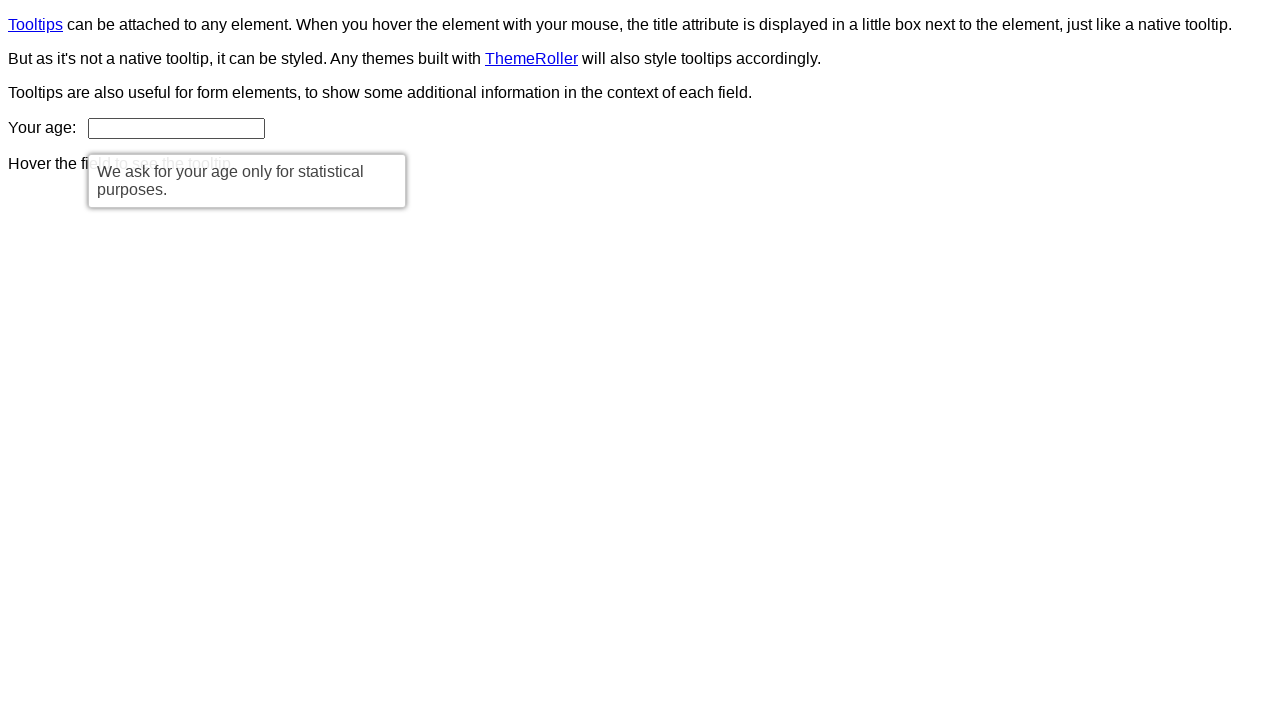

Verified tooltip text matches expected message: 'We ask for your age only for statistical purposes.'
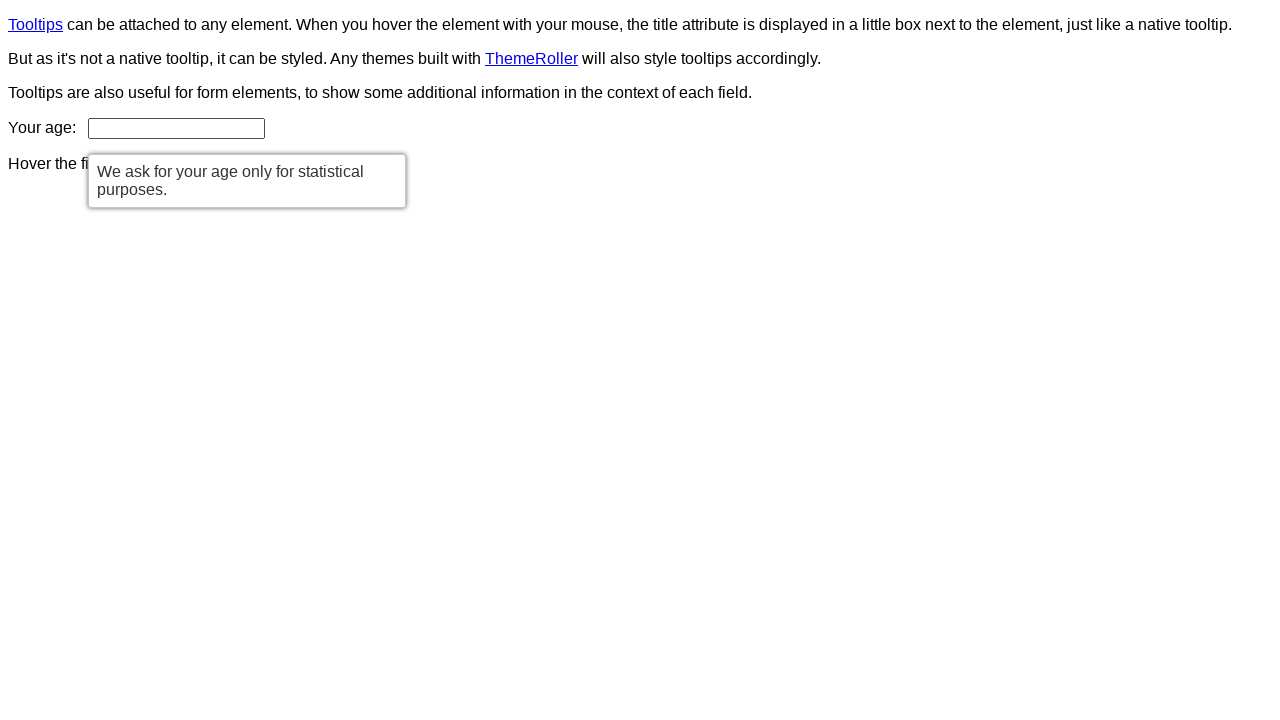

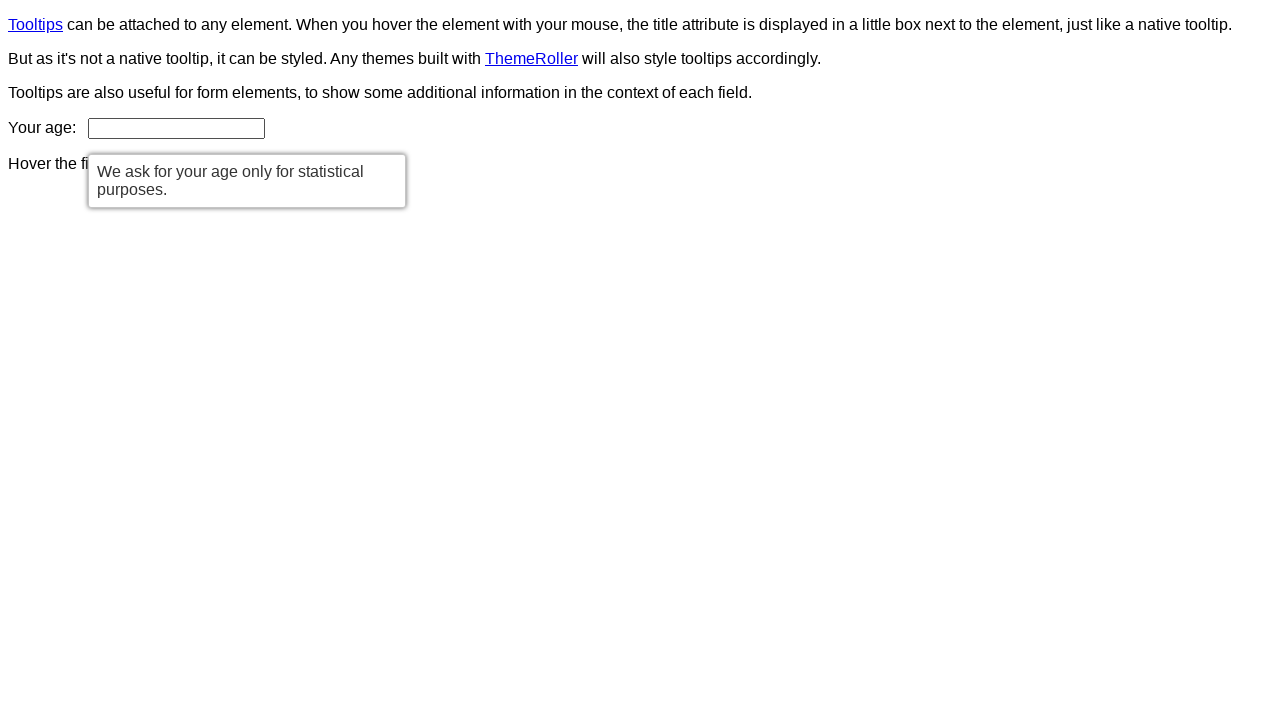